Clicks on the Basket link in the header

Starting URL: https://bearstore-testsite.smartbear.com/

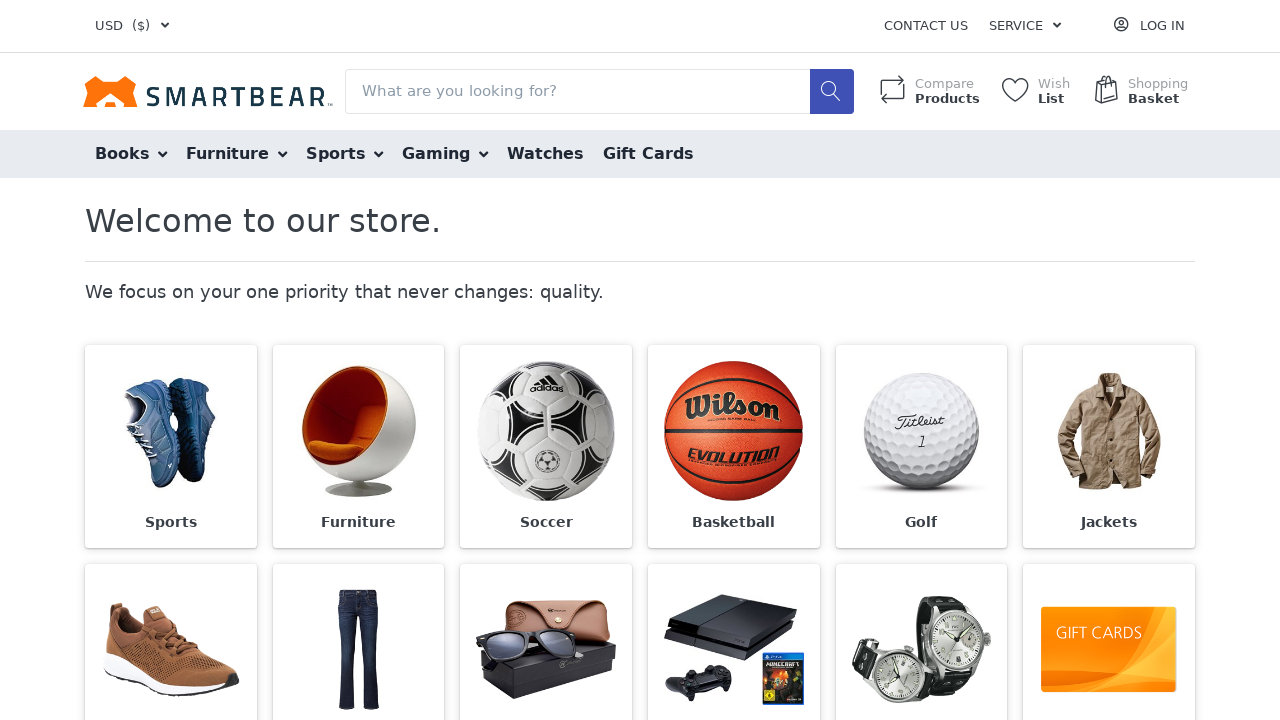

Clicked Basket link in header at (1154, 99) on xpath=//strong[text()='Basket']
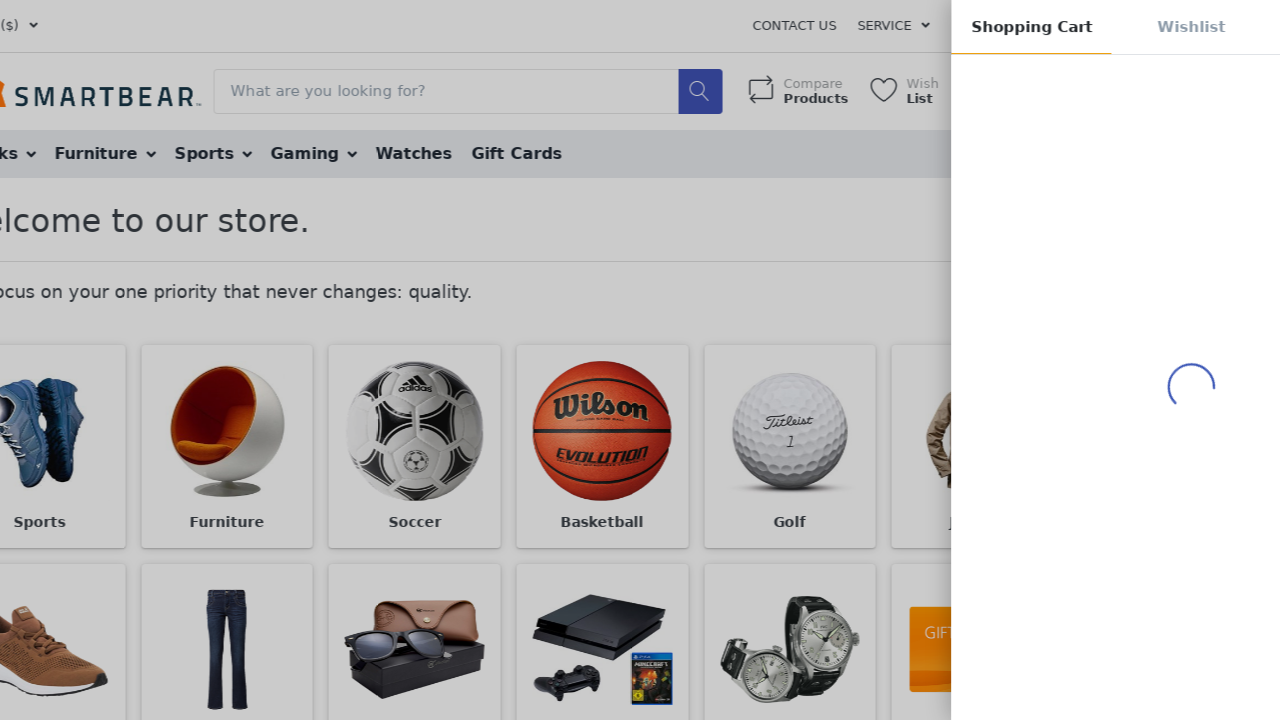

Page loaded (domcontentloaded state reached)
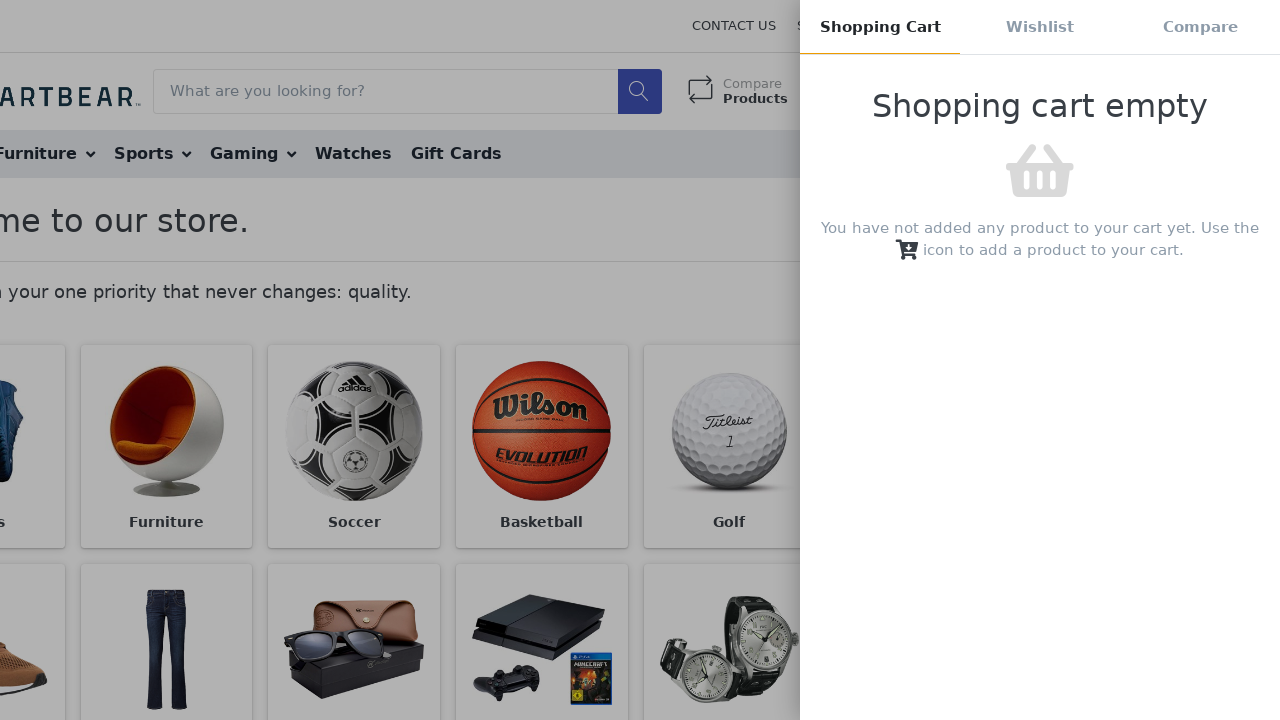

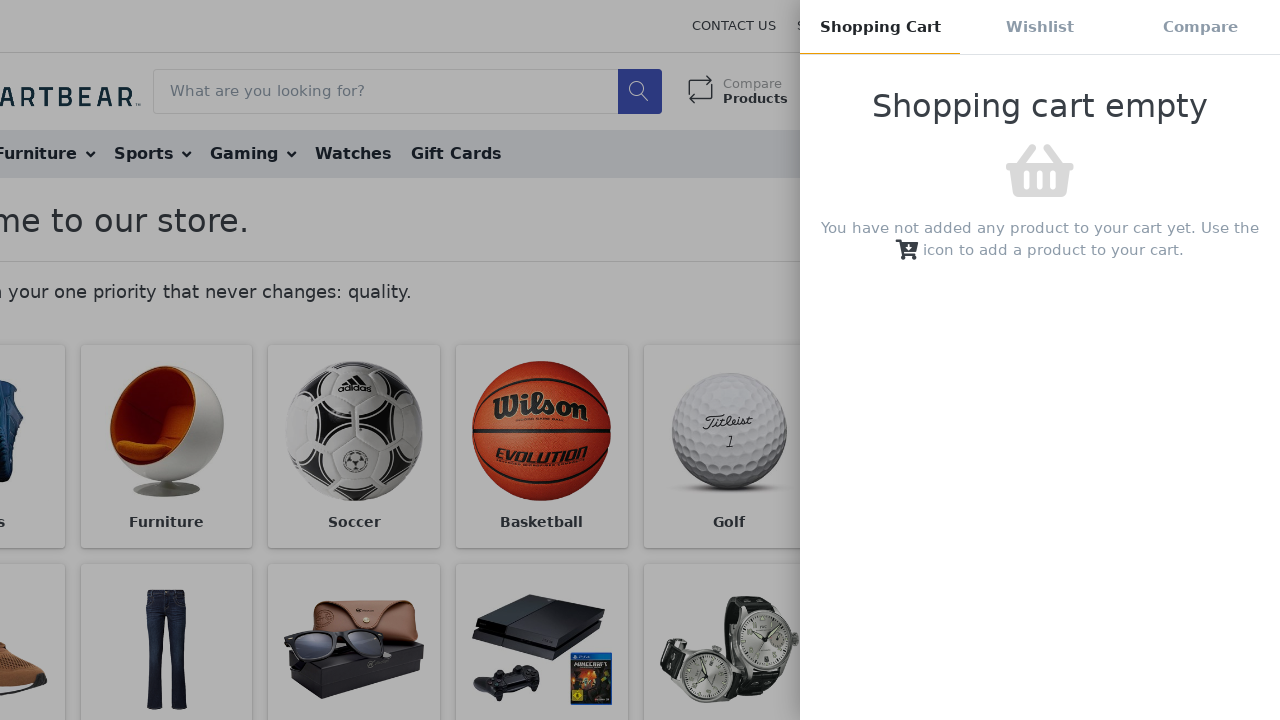